Tests handling a JavaScript alert dialog by clicking the alert button, accepting the dialog, and validating the success message

Starting URL: https://the-internet.herokuapp.com/javascript_alerts

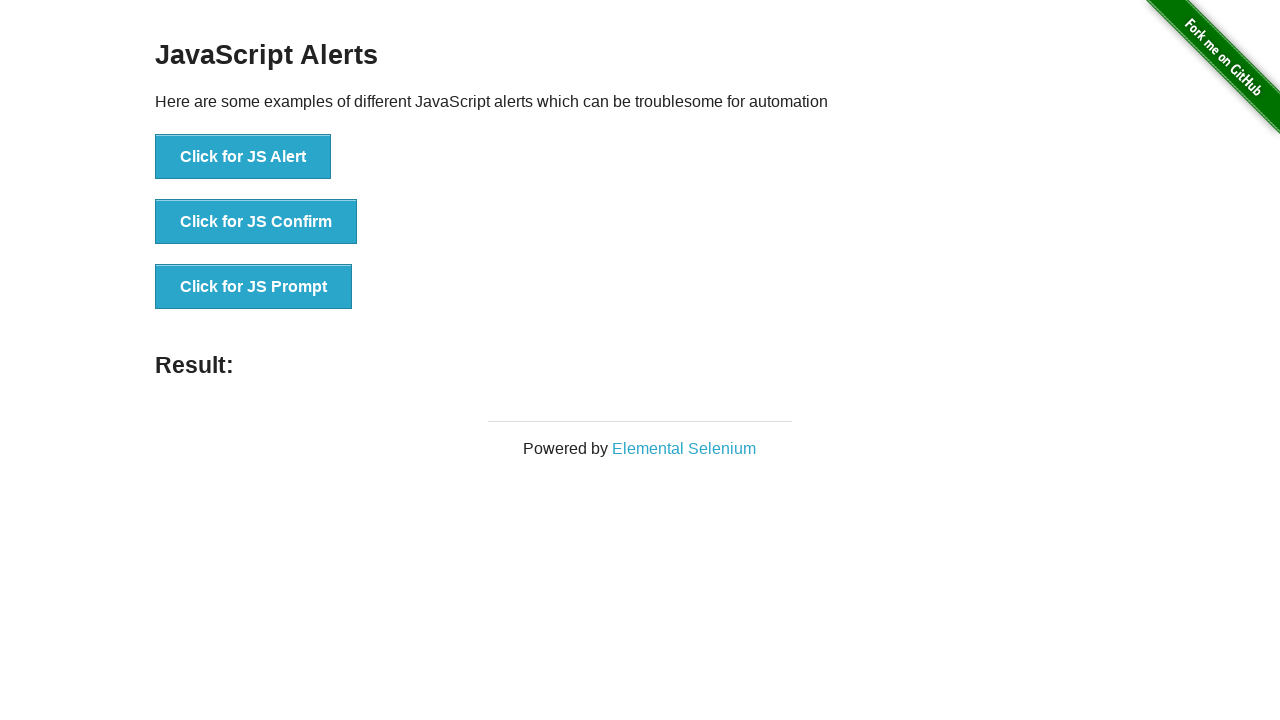

Set up dialog handler to accept alerts
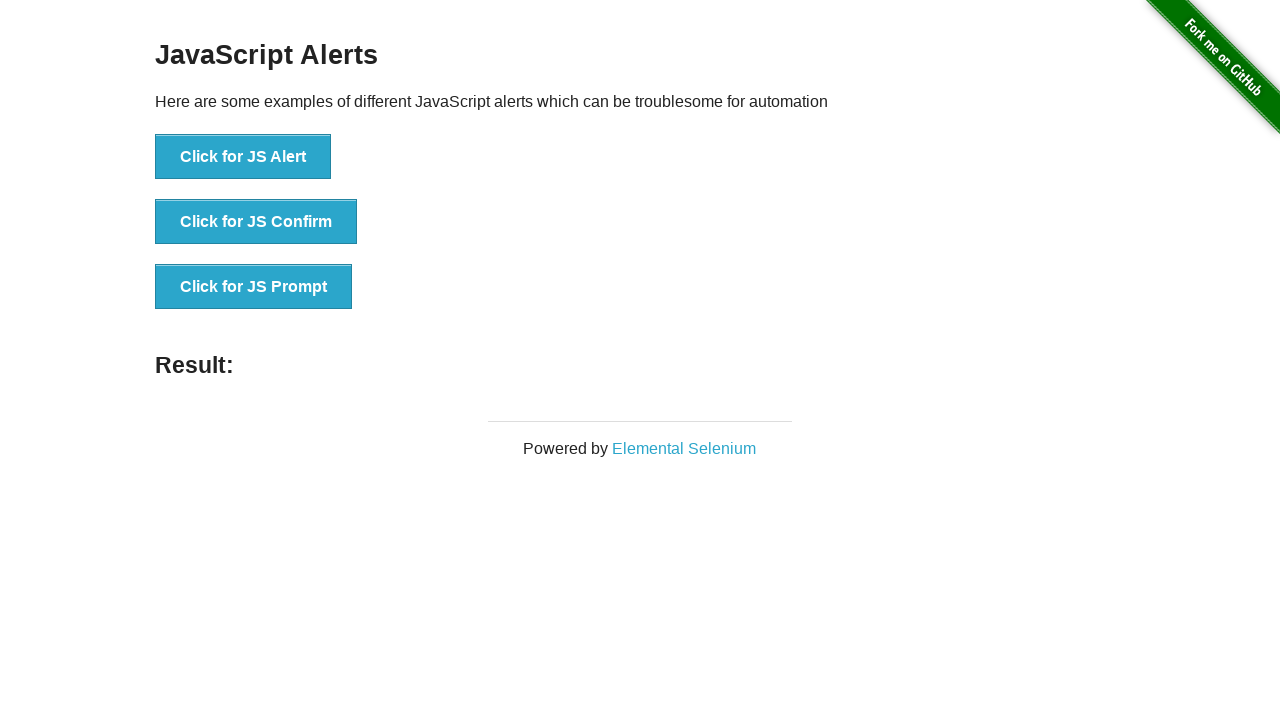

Clicked button to trigger JavaScript alert dialog at (243, 157) on button[onclick='jsAlert()']
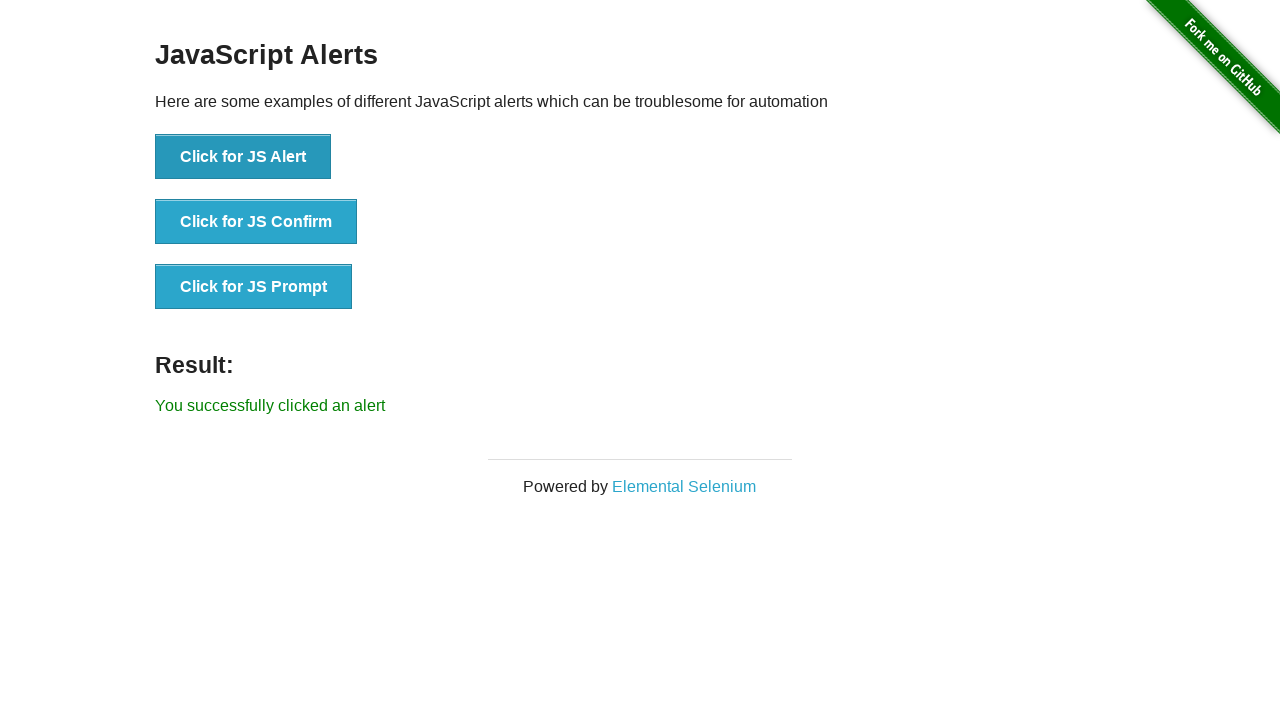

Waited for result message to appear
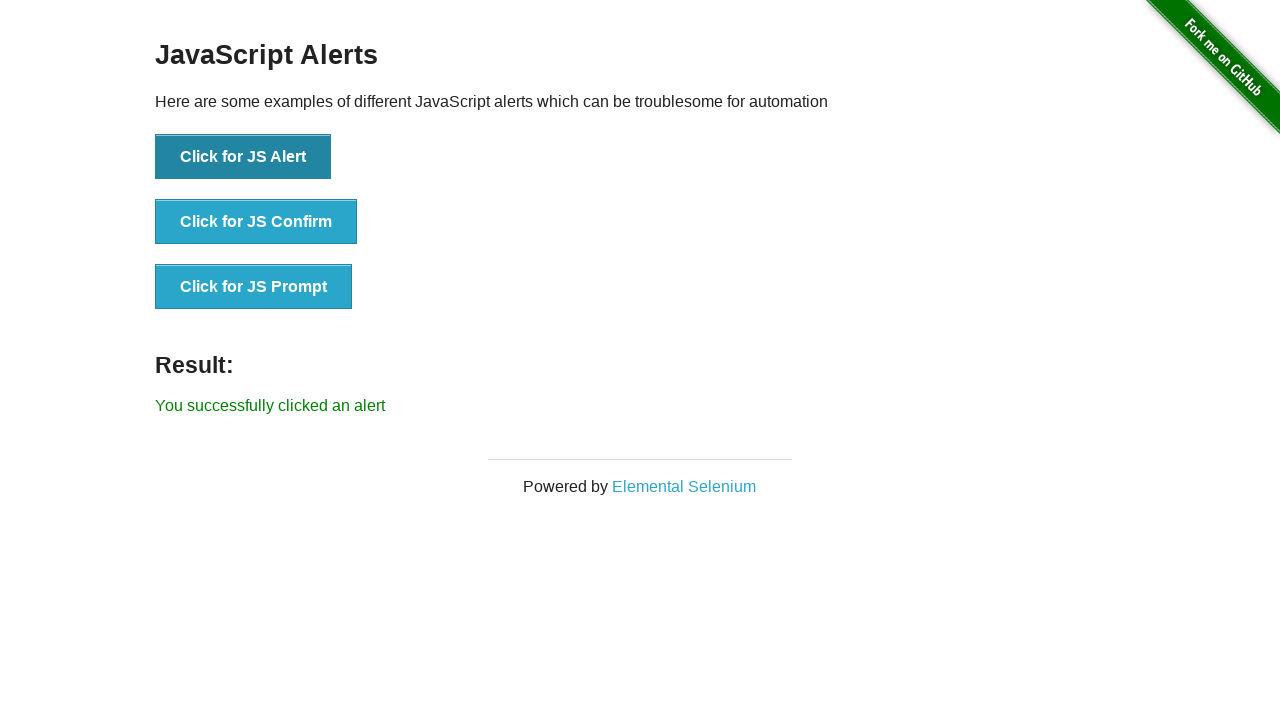

Retrieved result message text
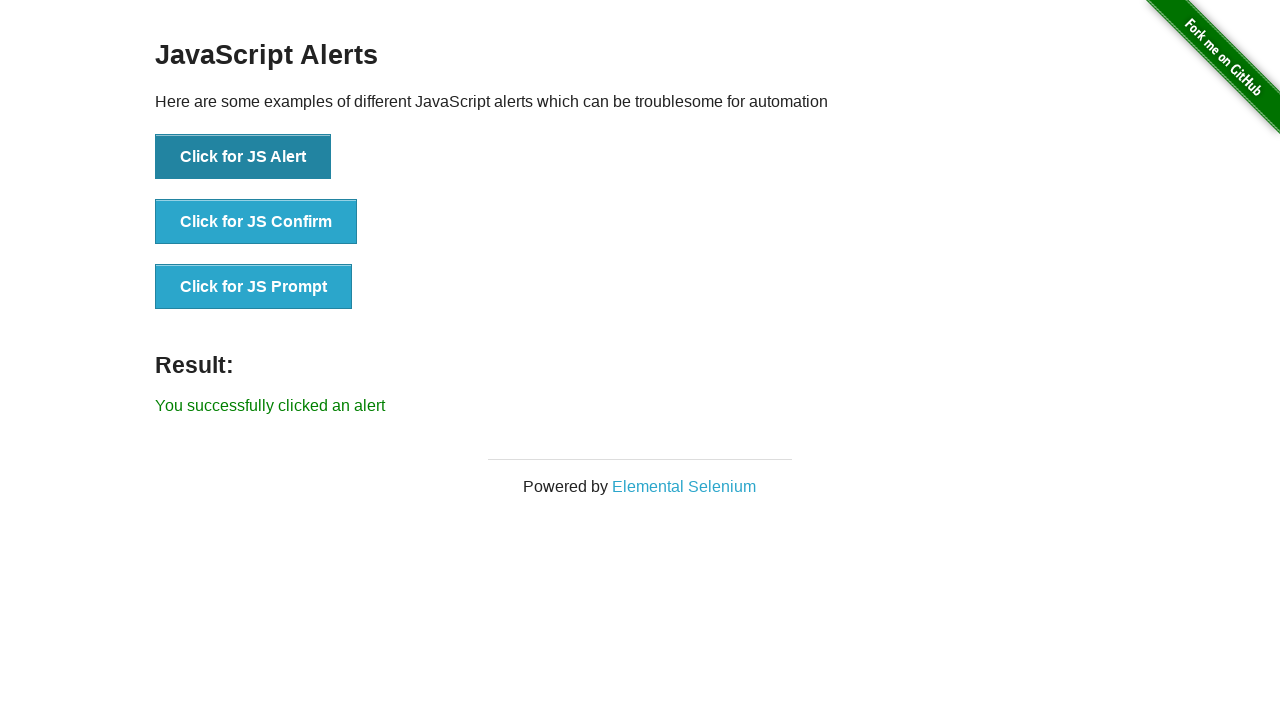

Validated success message contains expected text
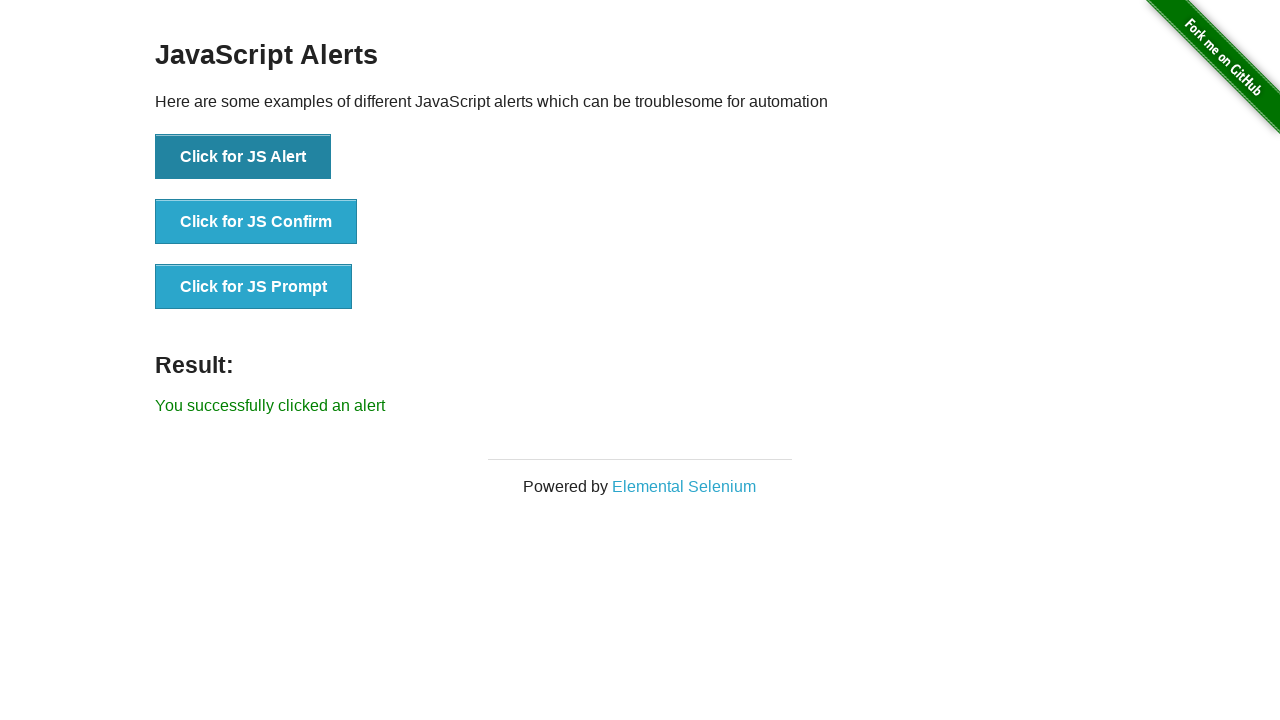

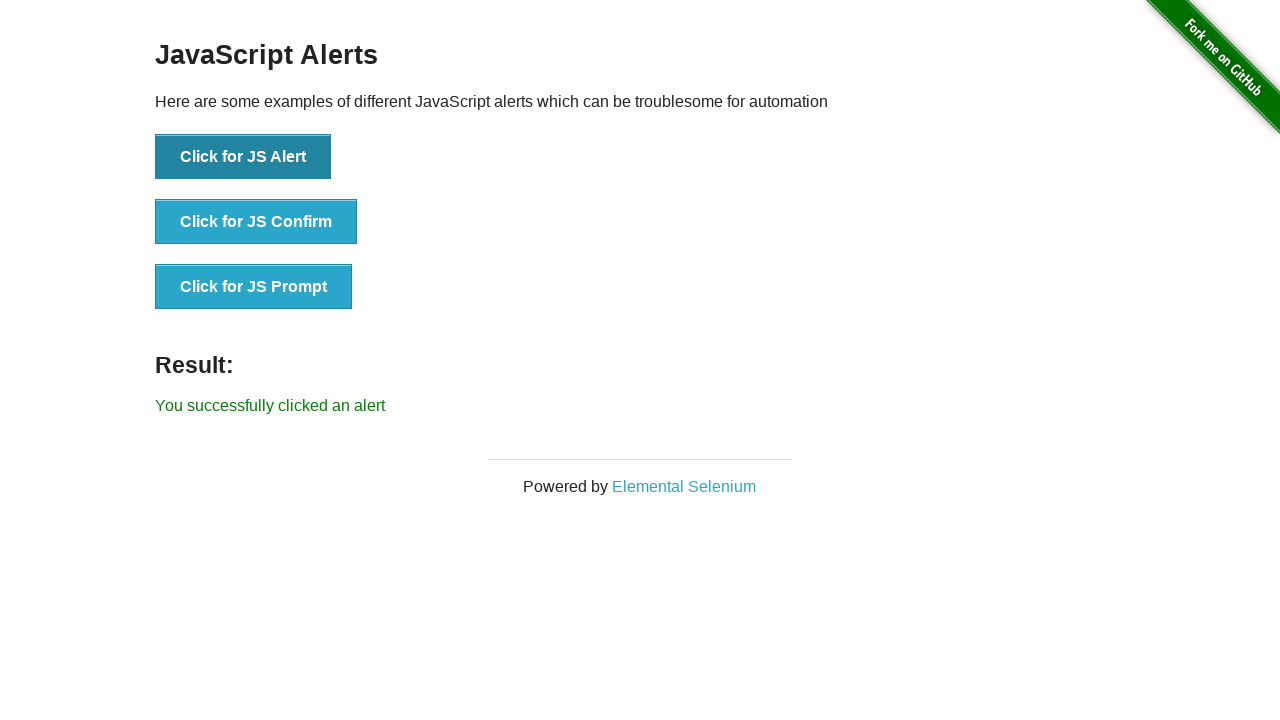